Tests opening multiple navigation links in new tabs on the Selenium website, iterating through all tabs to get their titles, and then closing a specific tab

Starting URL: https://www.selenium.dev/

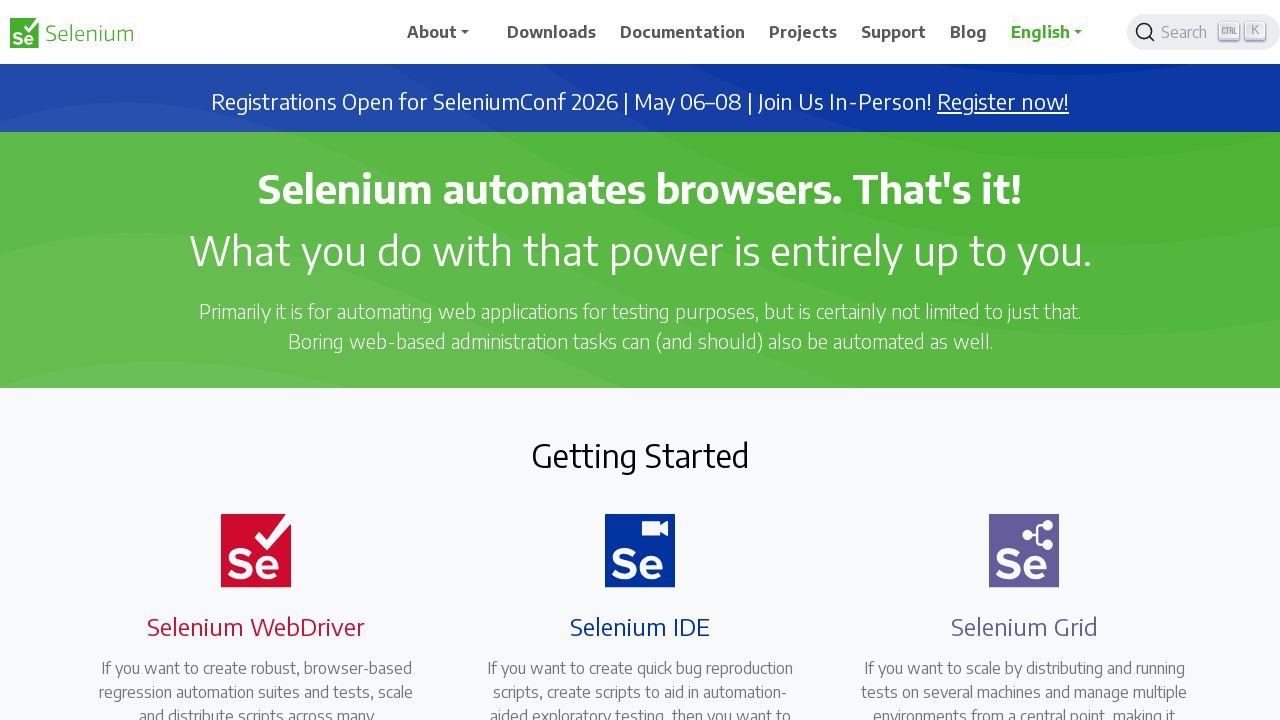

Located 'About' navigation link
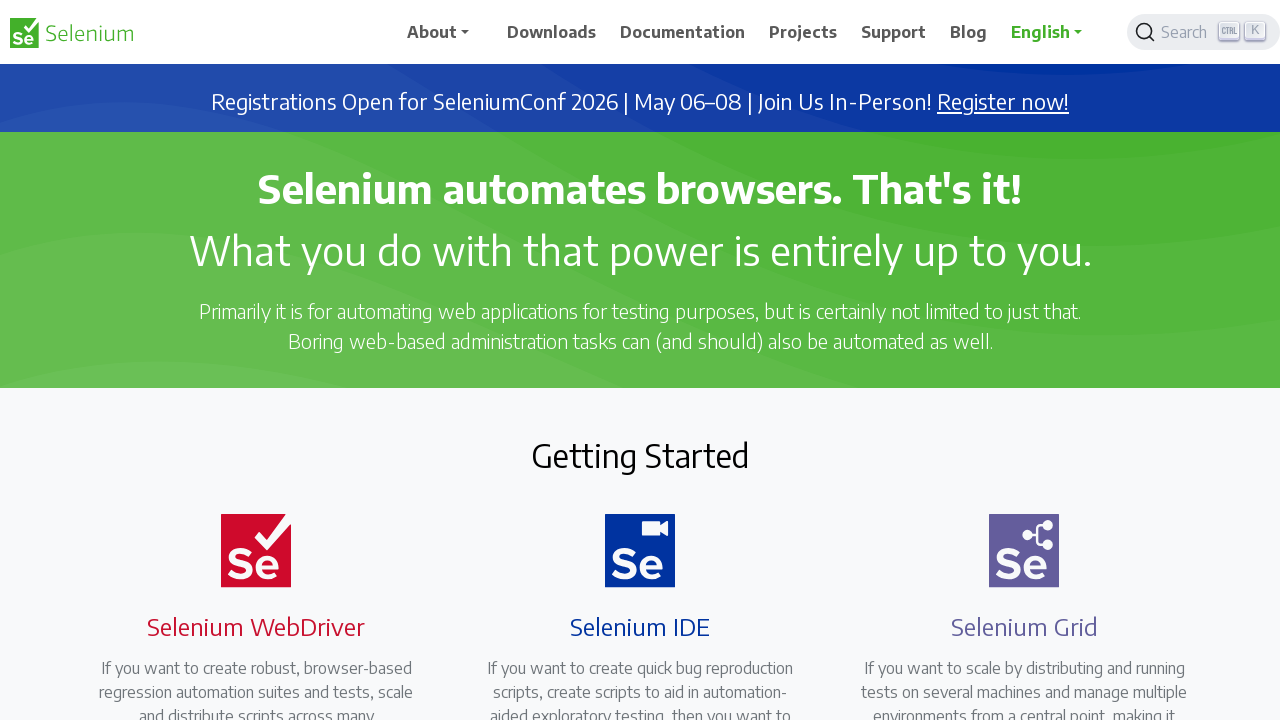

Located 'Downloads' navigation link
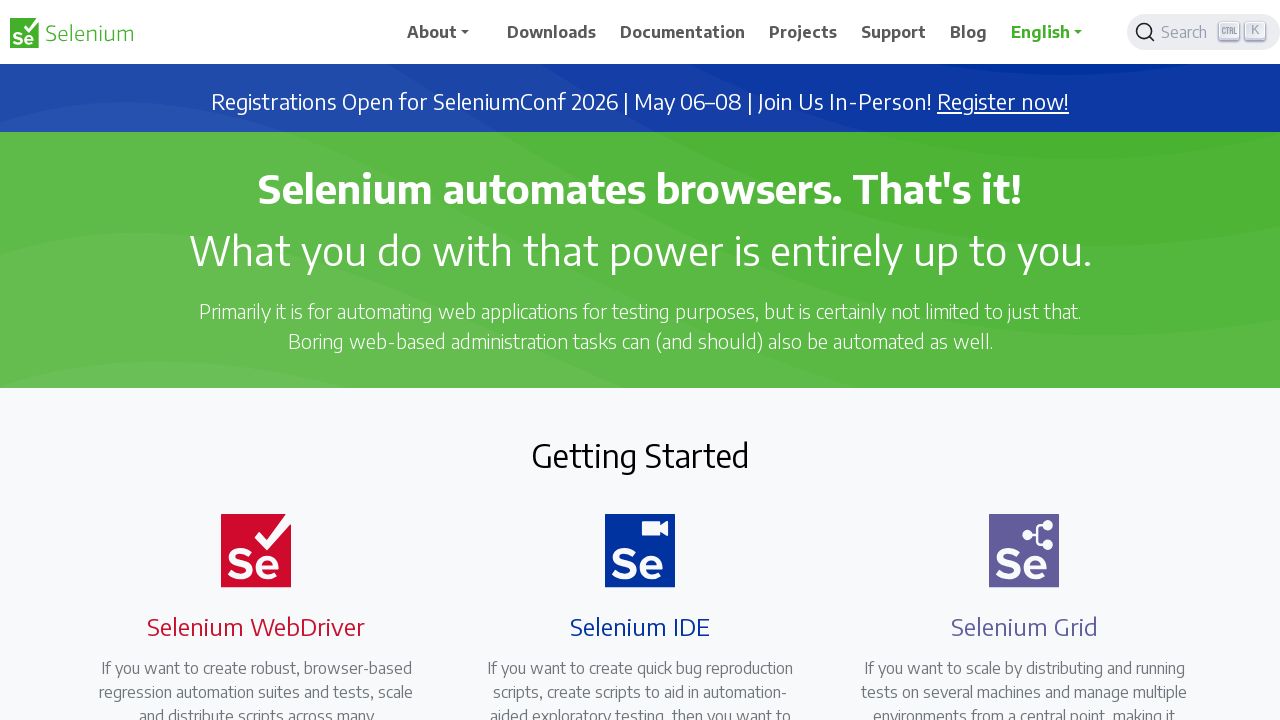

Located 'Documentation' navigation link
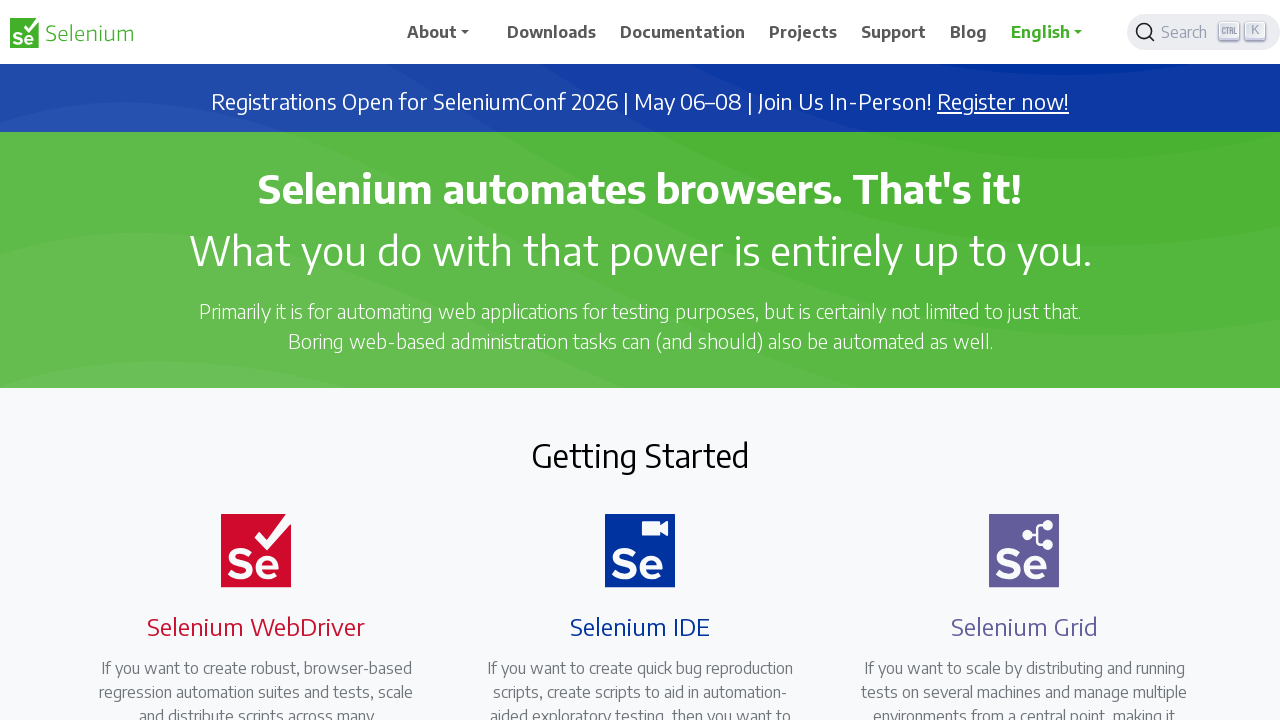

Located 'Projects' navigation link
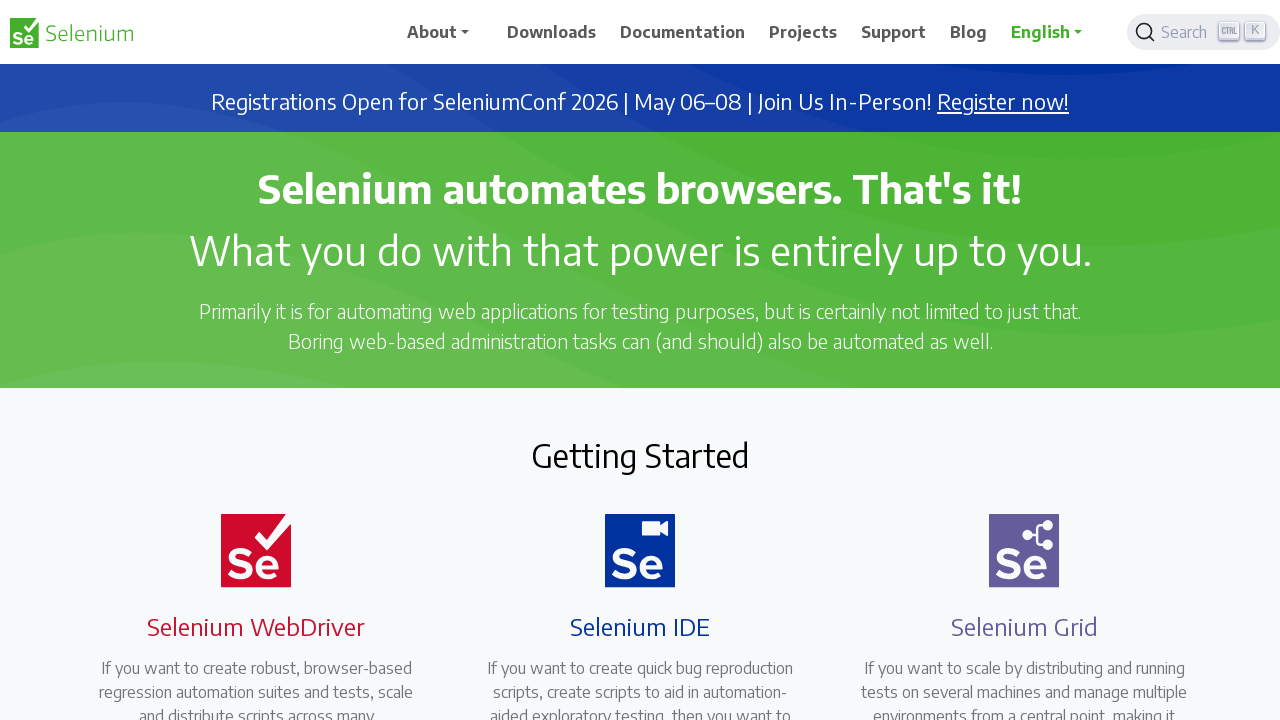

Located 'Support' navigation link
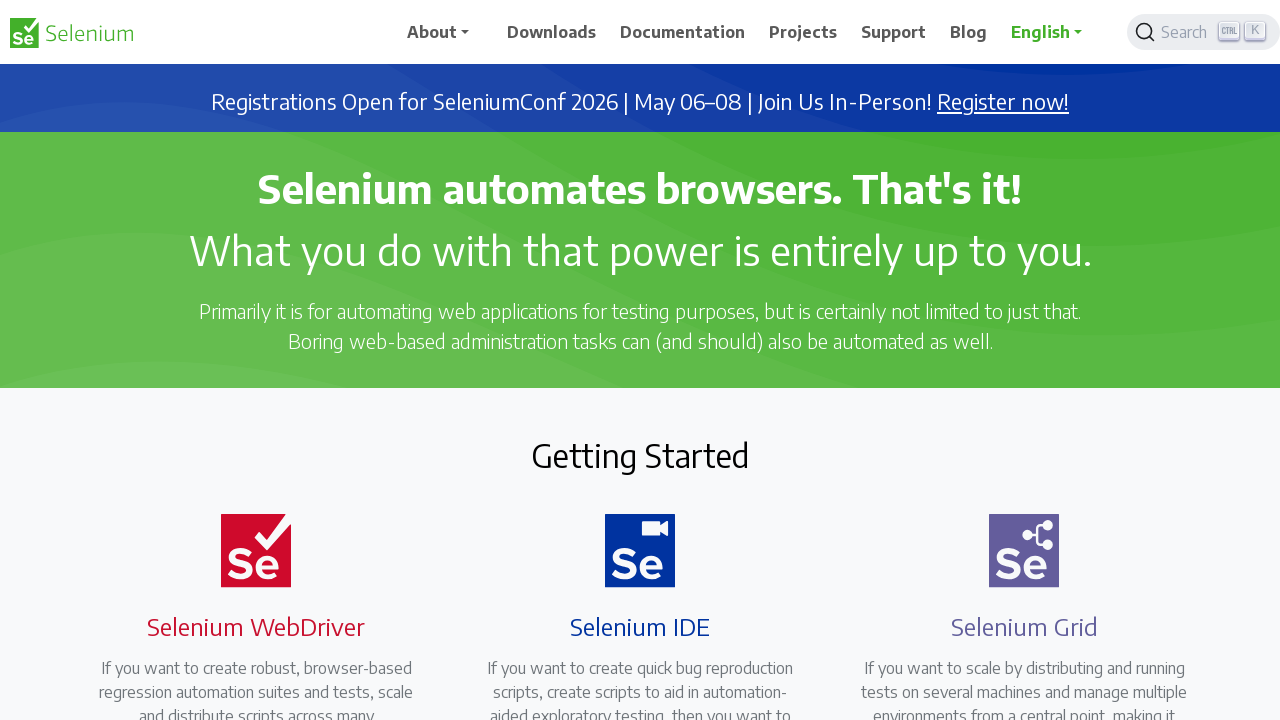

Located 'Blog' navigation link
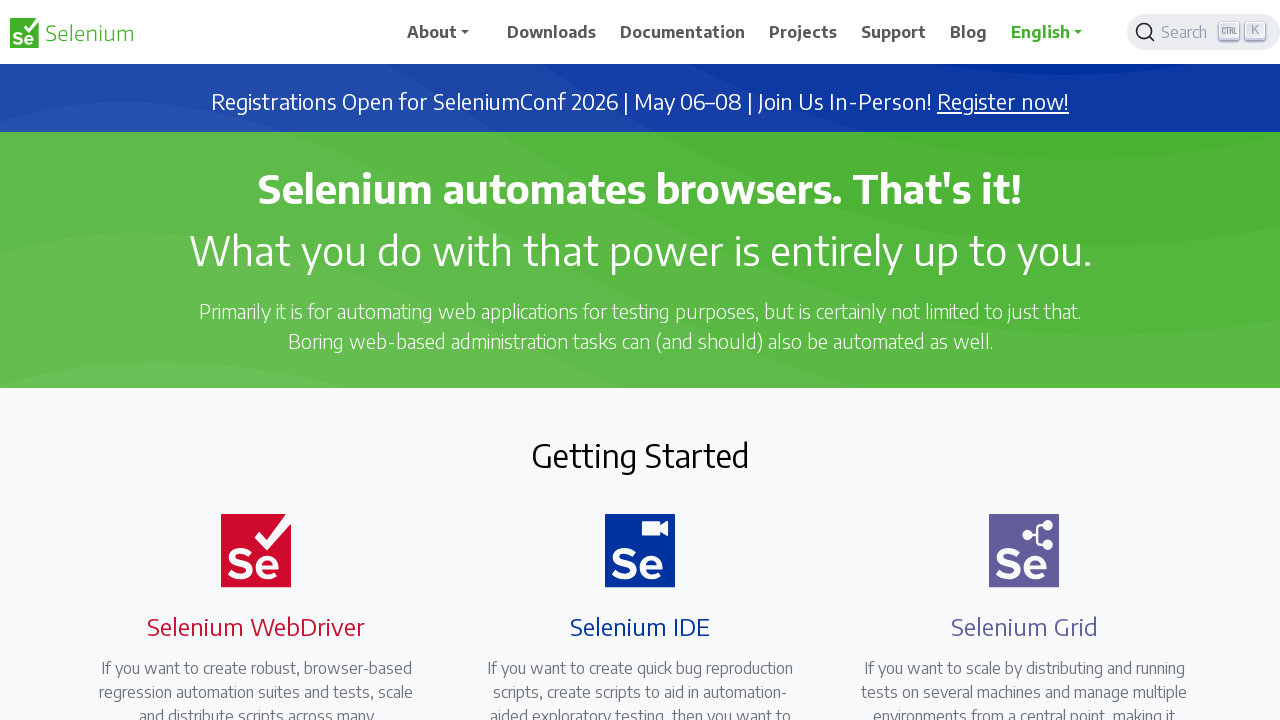

Located 'English' language link
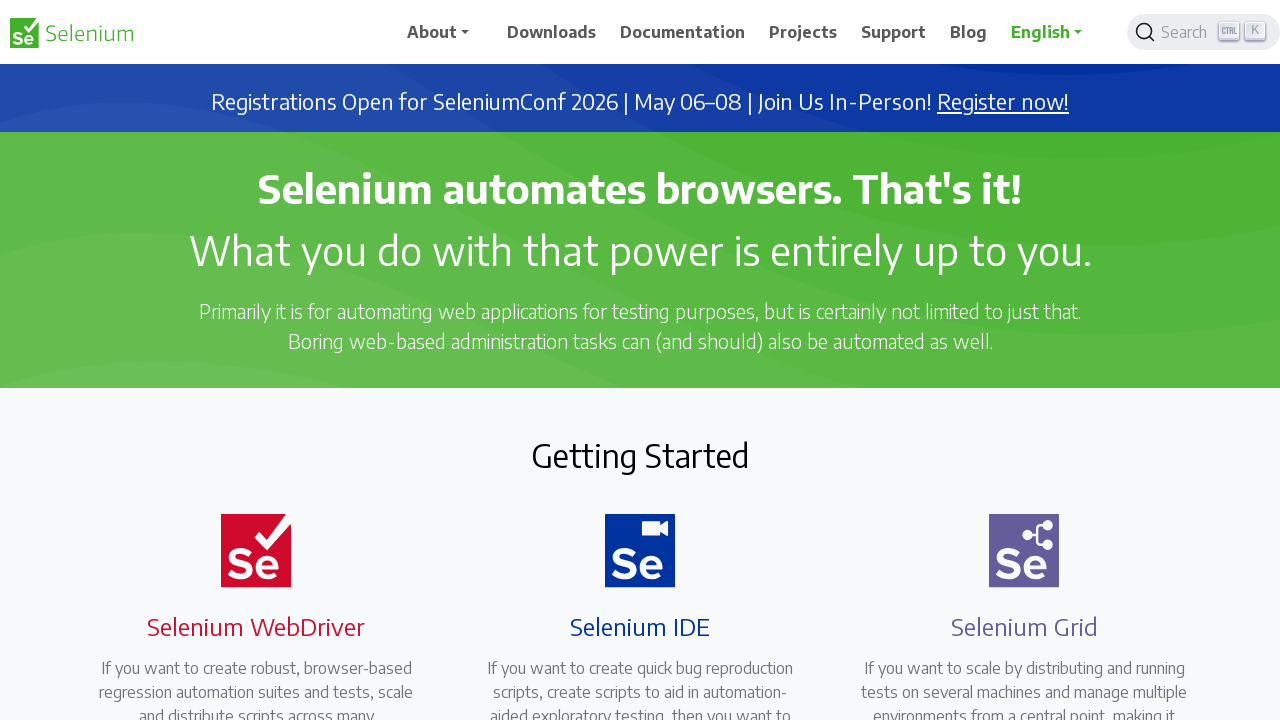

Opened navigation link in new tab using Ctrl+Click at (445, 32) on xpath=//a[.='About']
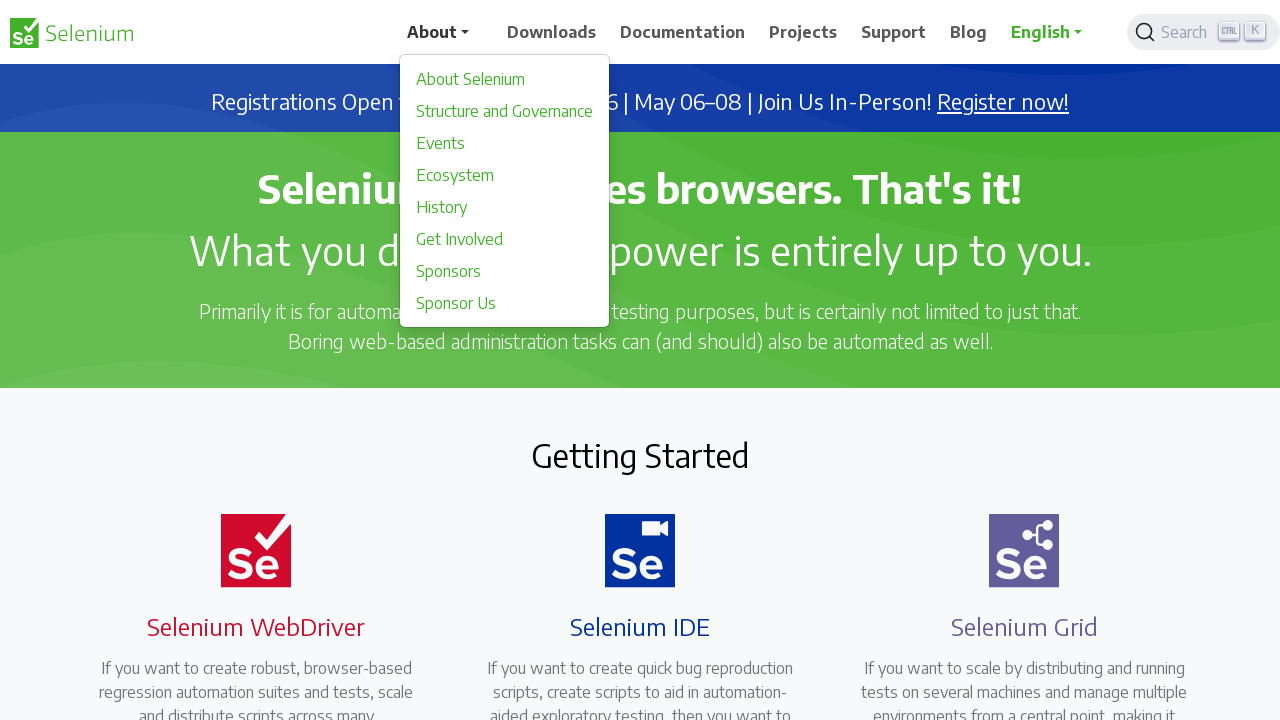

Waited for tab to load (1000ms)
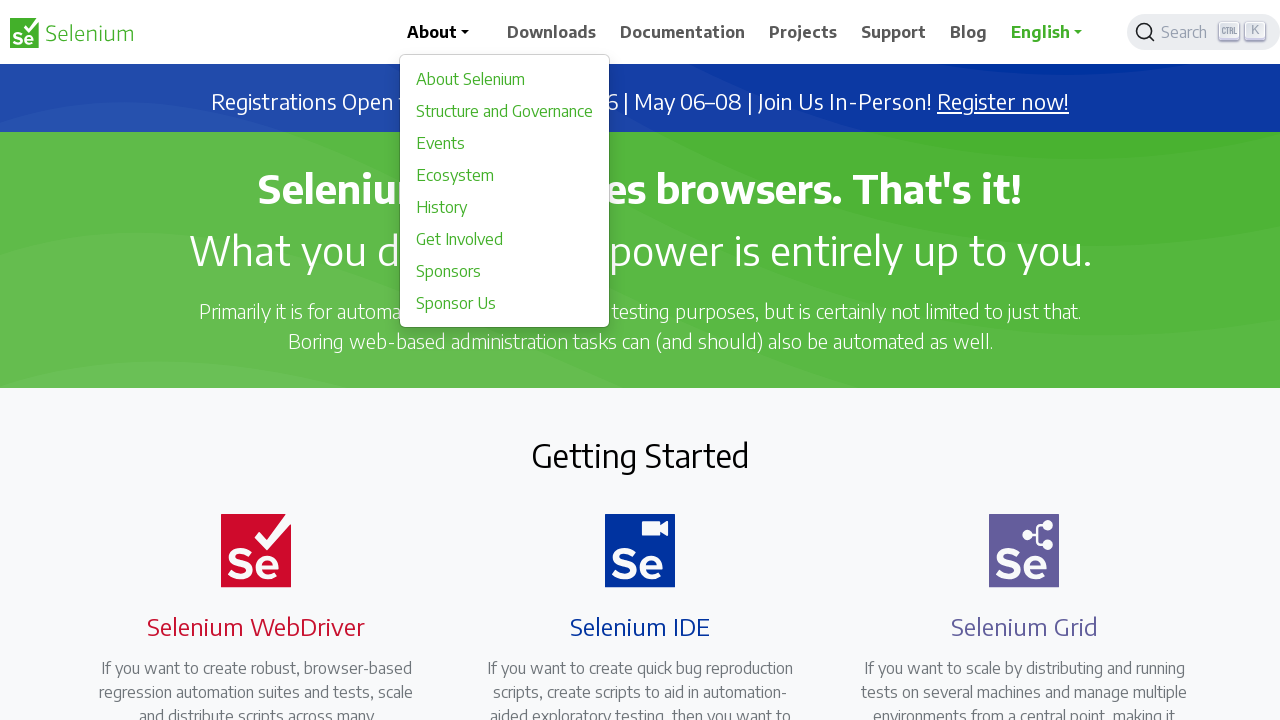

Opened navigation link in new tab using Ctrl+Click at (552, 32) on xpath=//a[.='Downloads']
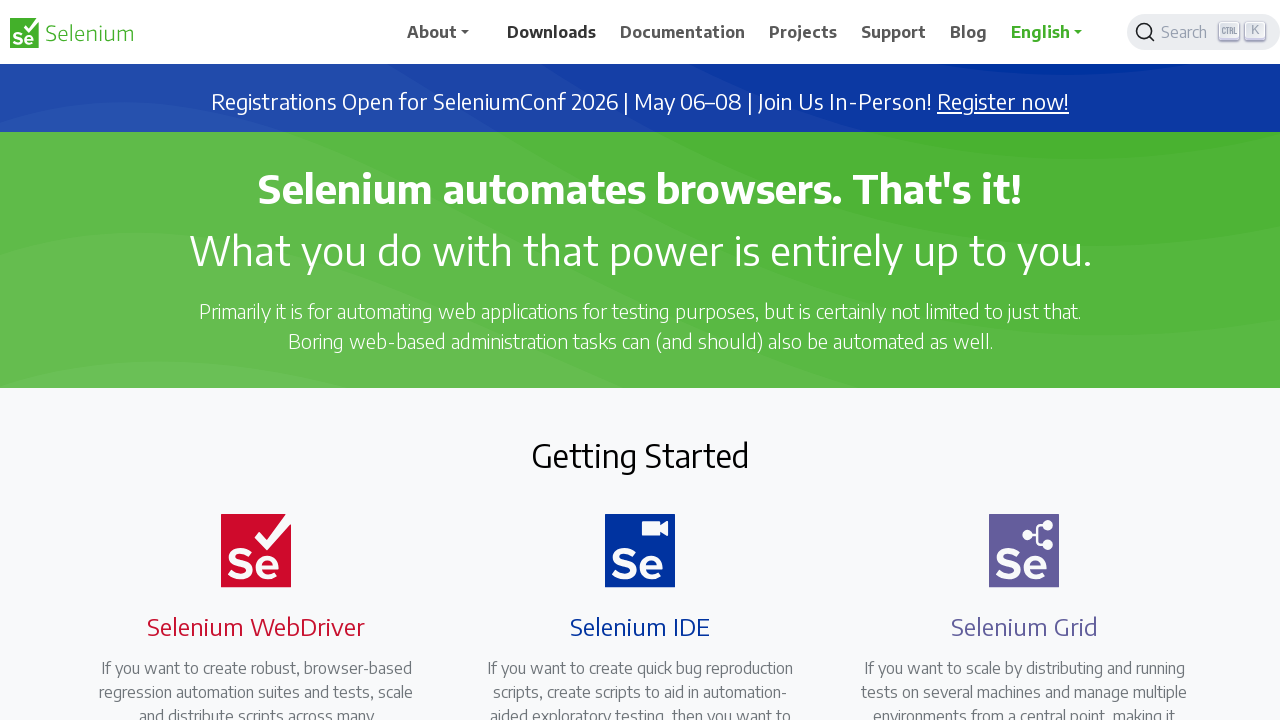

Waited for tab to load (1000ms)
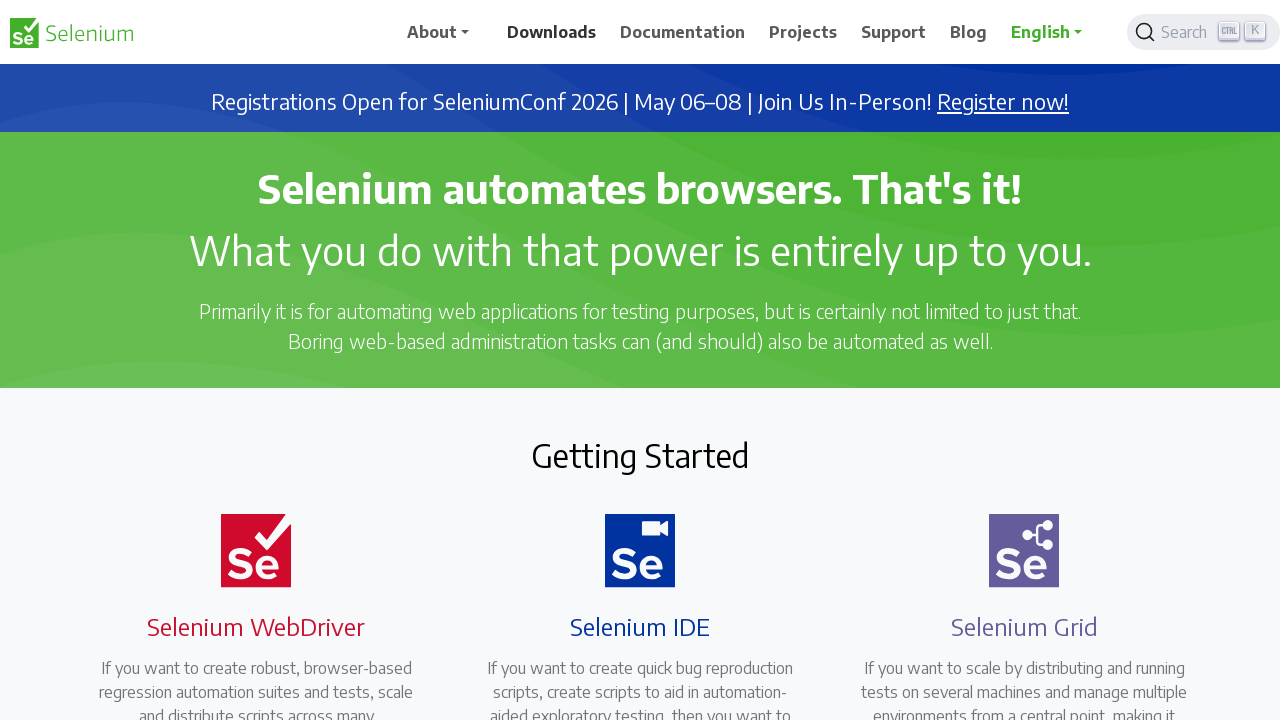

Opened navigation link in new tab using Ctrl+Click at (683, 32) on xpath=//a[.='Documentation']
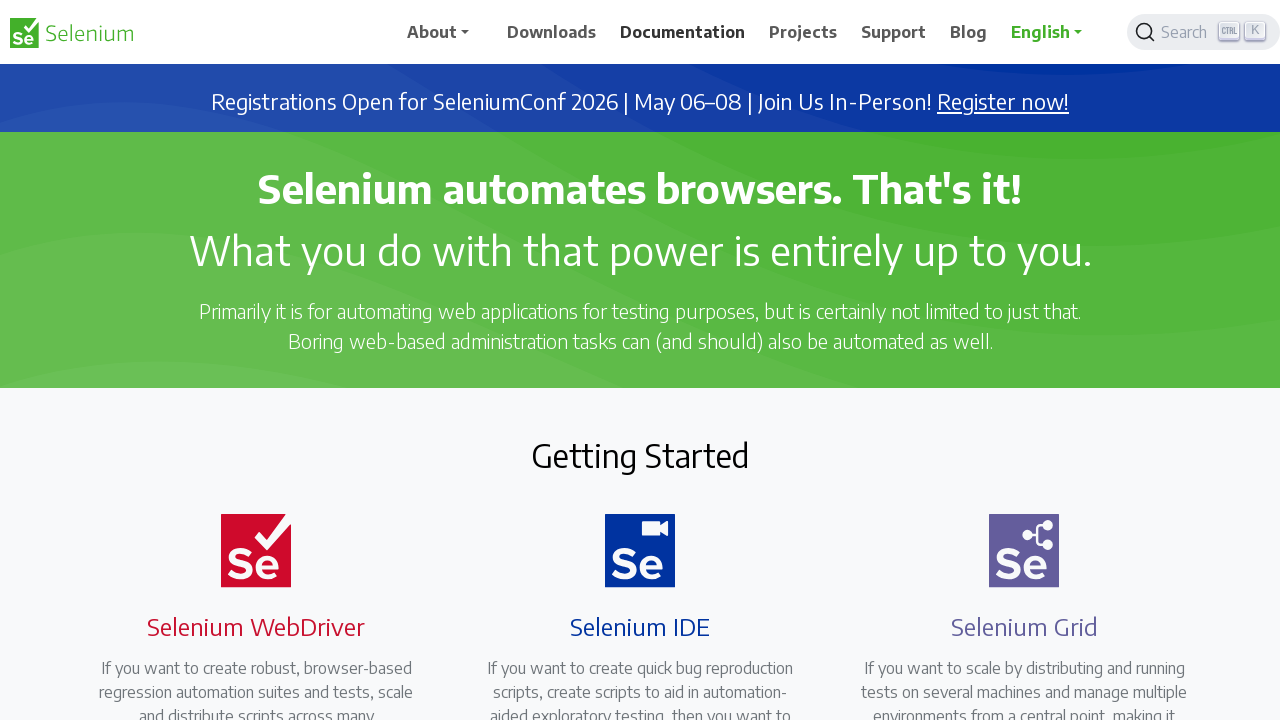

Waited for tab to load (1000ms)
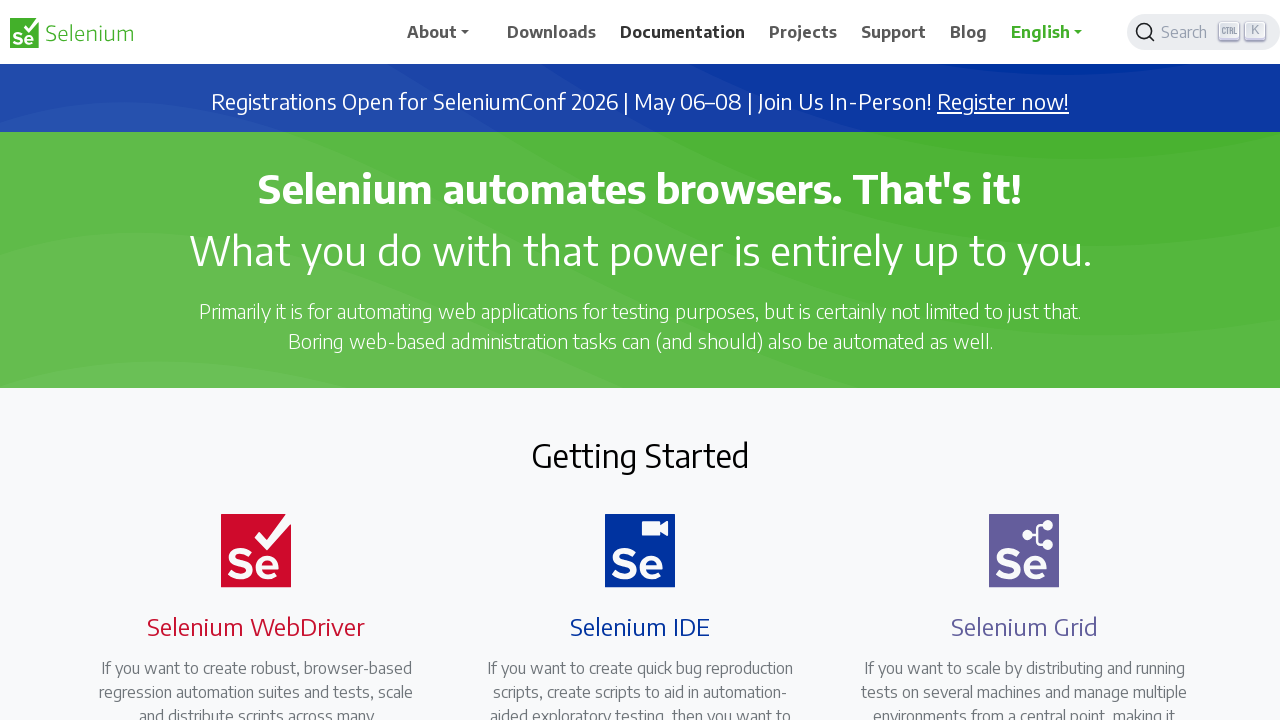

Opened navigation link in new tab using Ctrl+Click at (803, 32) on xpath=//a[.='Projects']
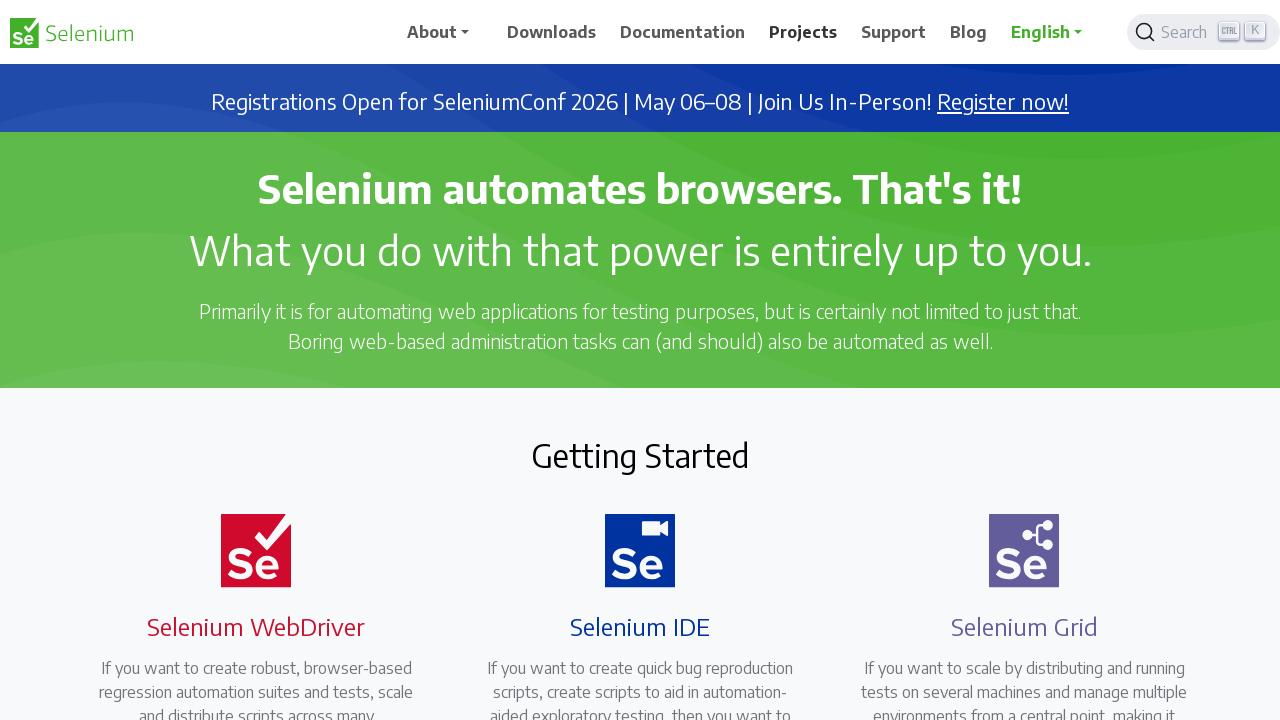

Waited for tab to load (1000ms)
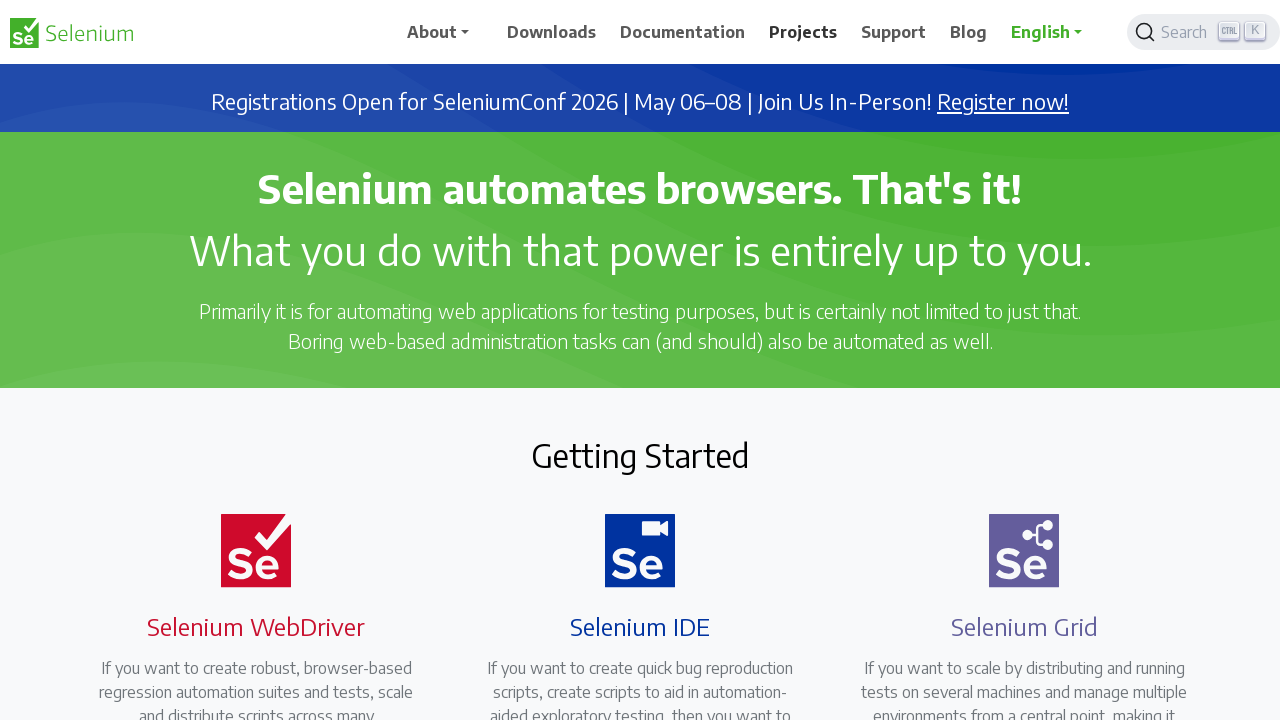

Opened navigation link in new tab using Ctrl+Click at (894, 32) on xpath=//a[.='Support']
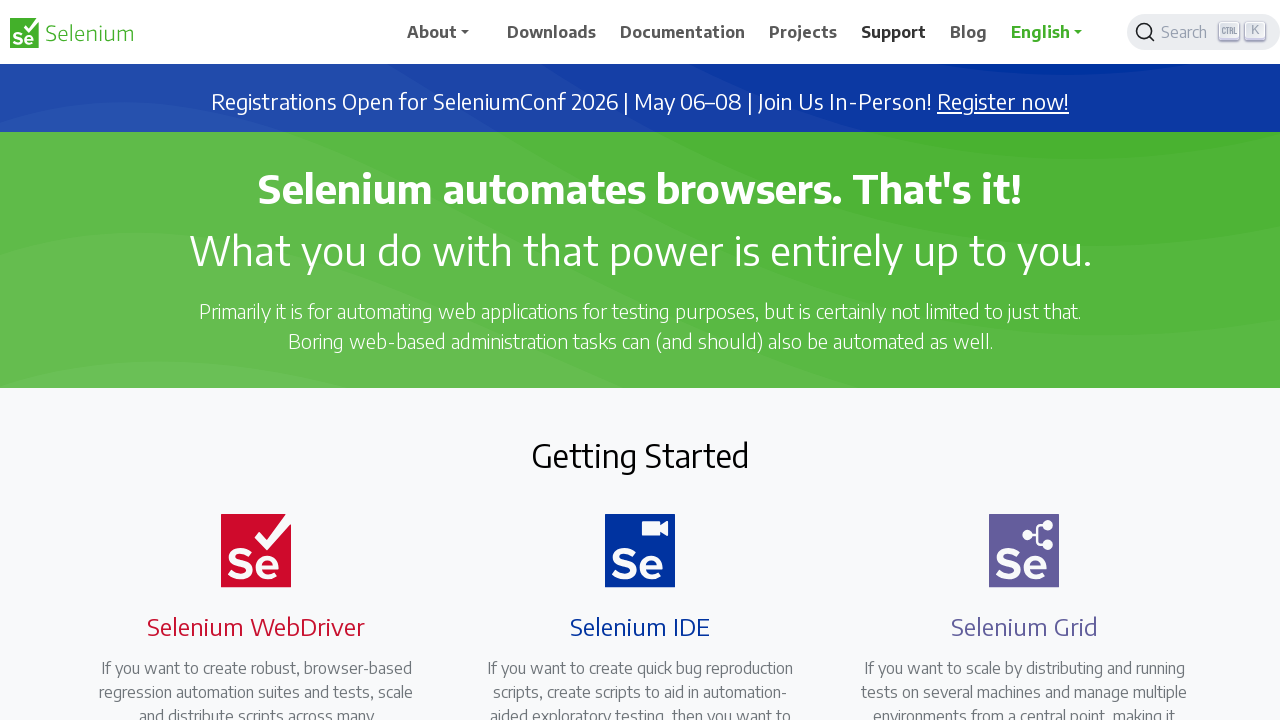

Waited for tab to load (1000ms)
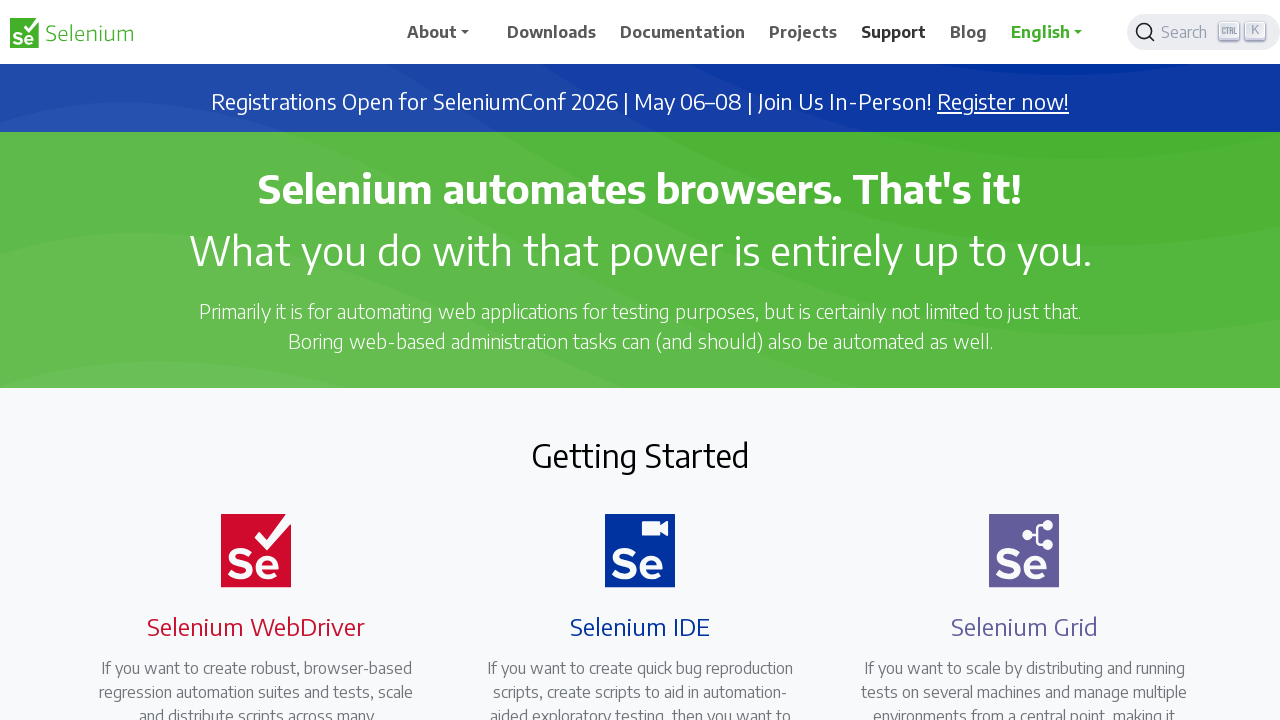

Opened navigation link in new tab using Ctrl+Click at (969, 32) on xpath=//a[.='Blog']
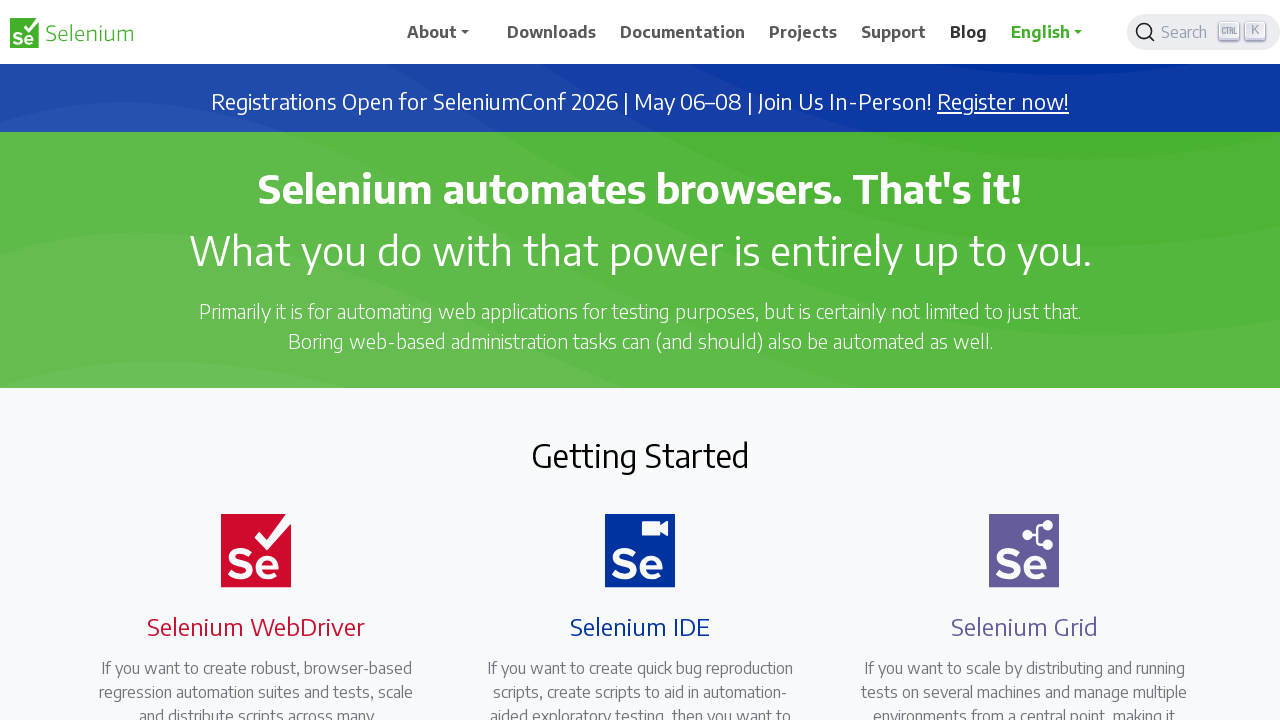

Waited for tab to load (1000ms)
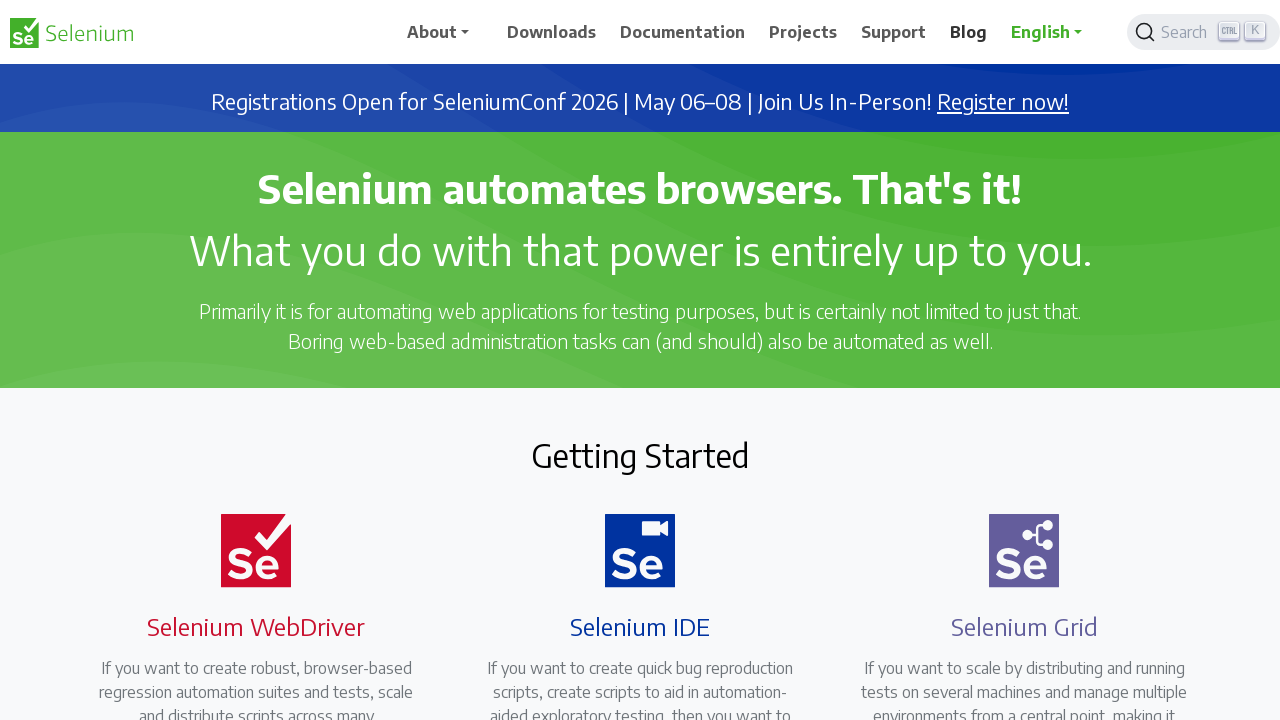

Opened navigation link in new tab using Ctrl+Click at (1053, 32) on xpath=//a[.='English']
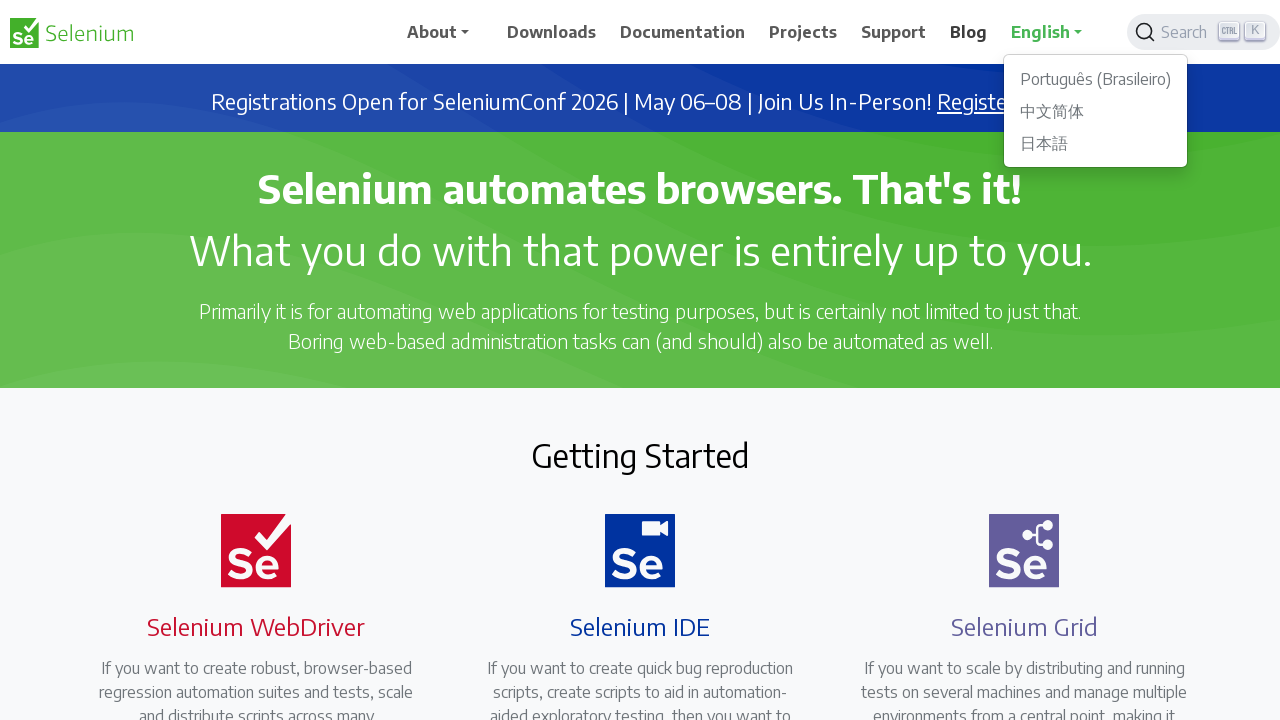

Waited for tab to load (1000ms)
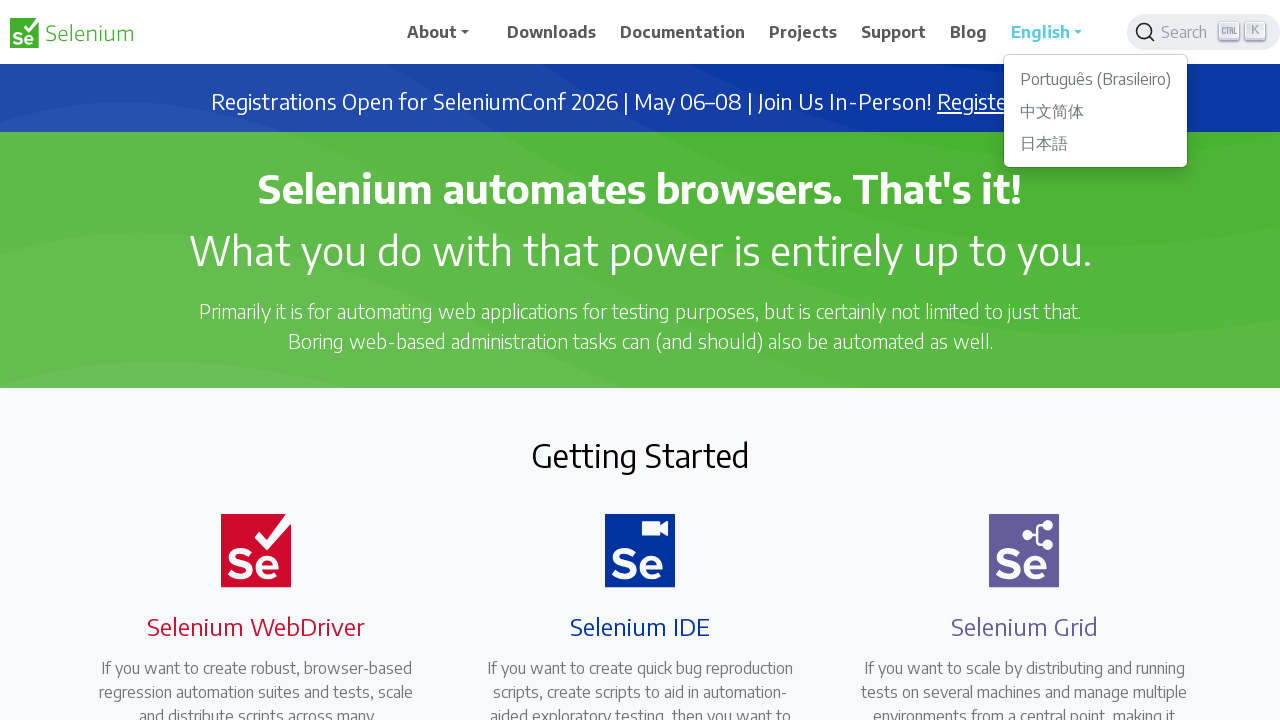

Retrieved all open pages/tabs from context
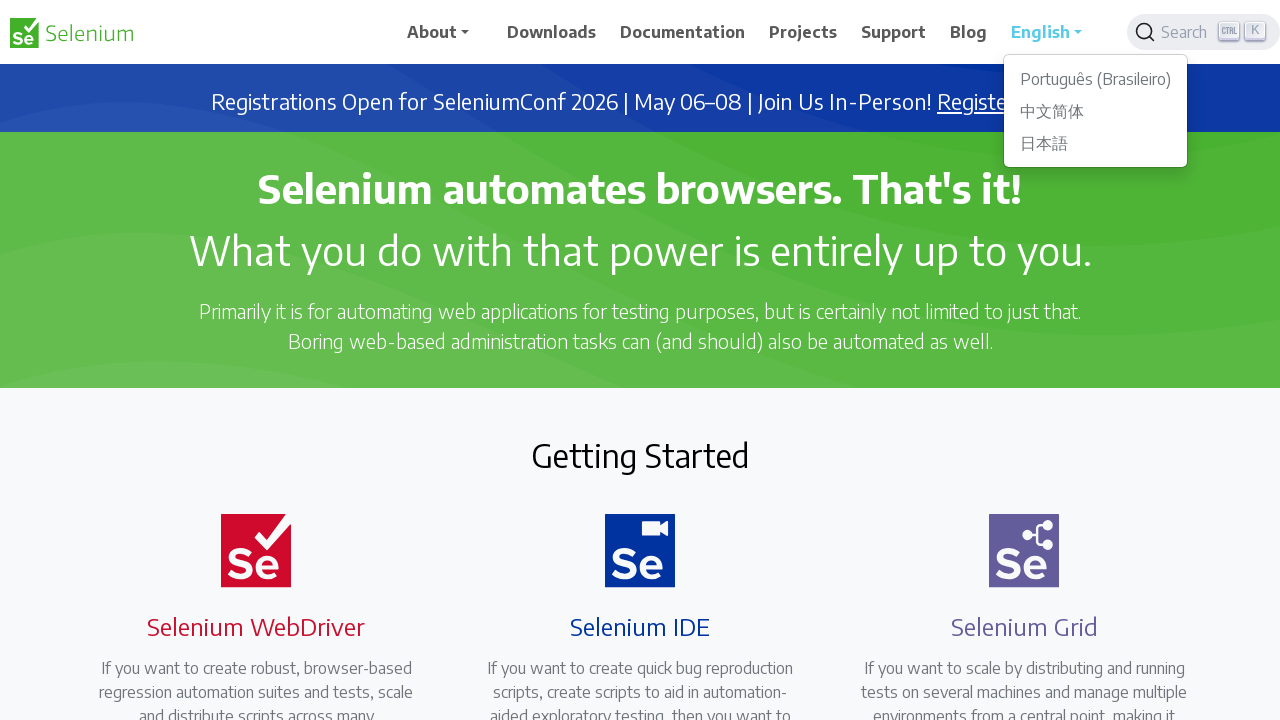

Printed title of tab: Selenium
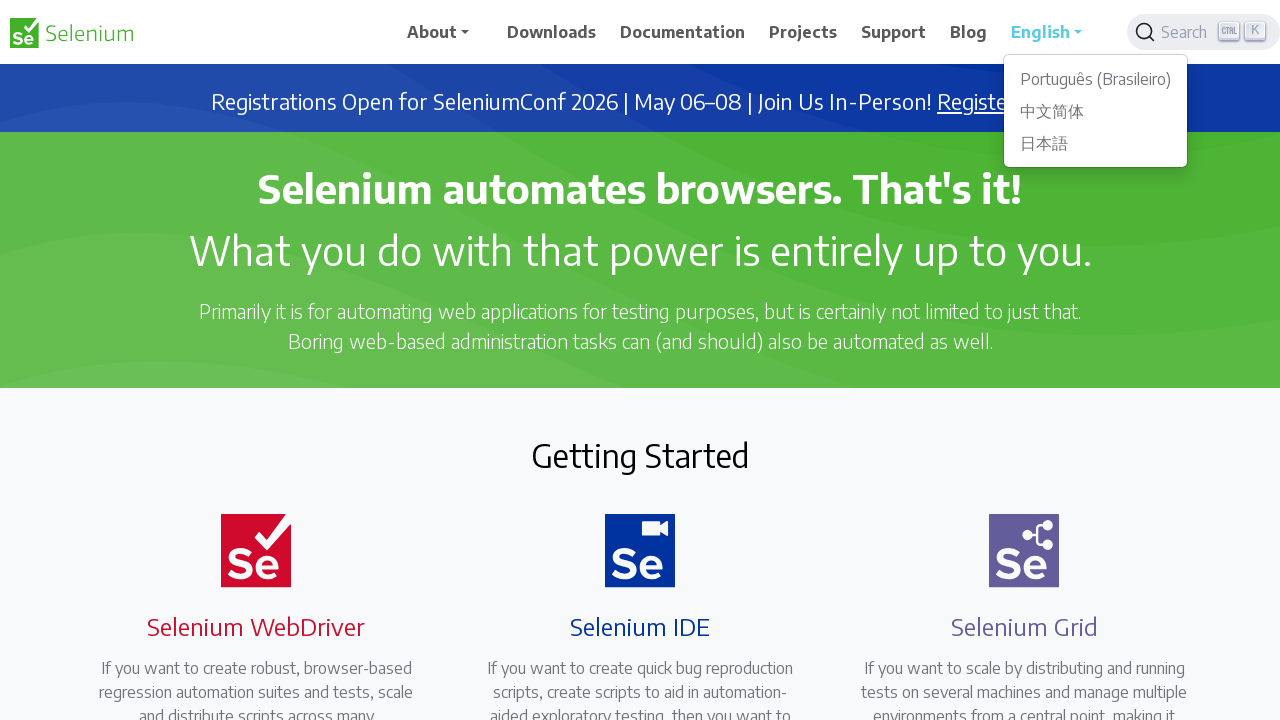

Printed title of tab: Downloads | Selenium
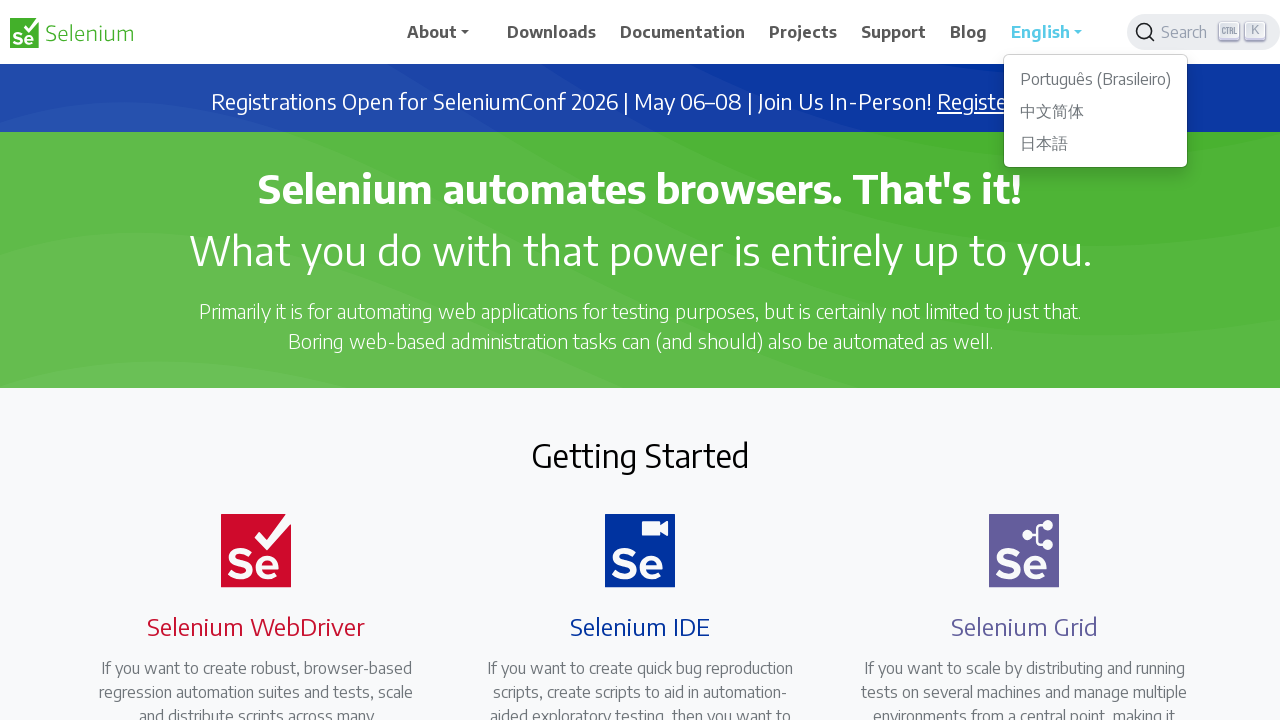

Printed title of tab: The Selenium Browser Automation Project | Selenium
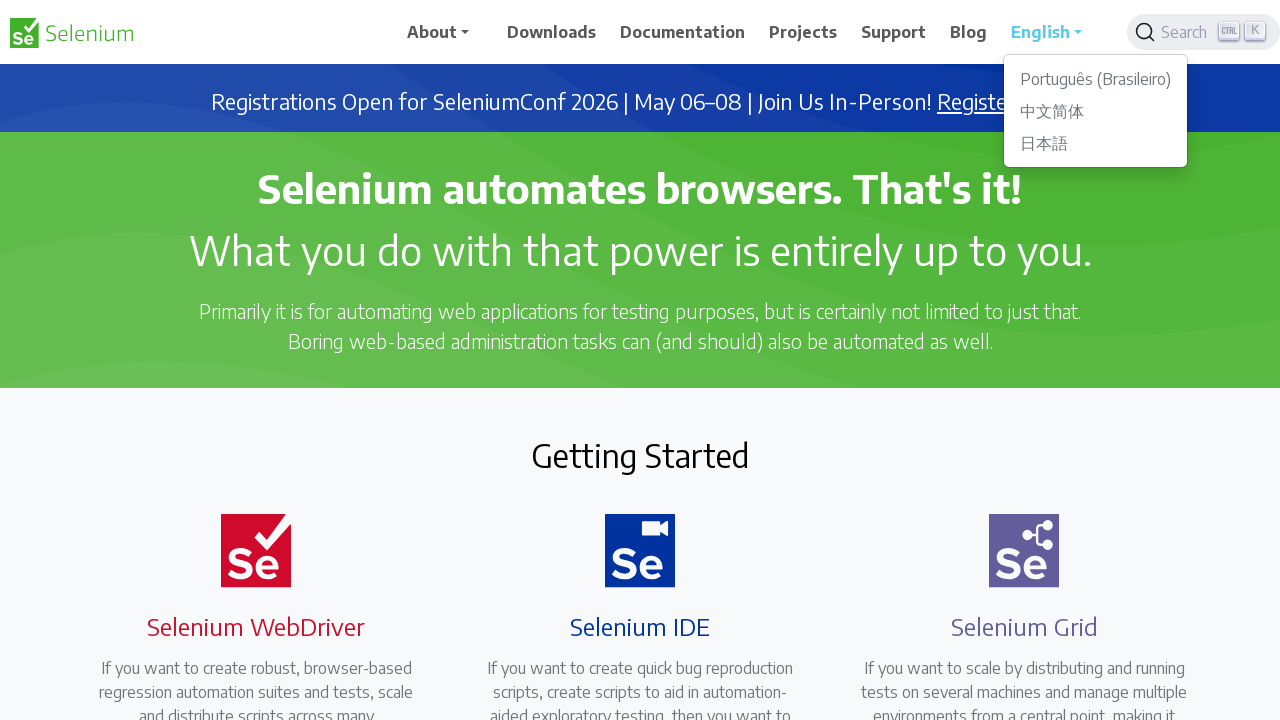

Printed title of tab: Projects | Selenium
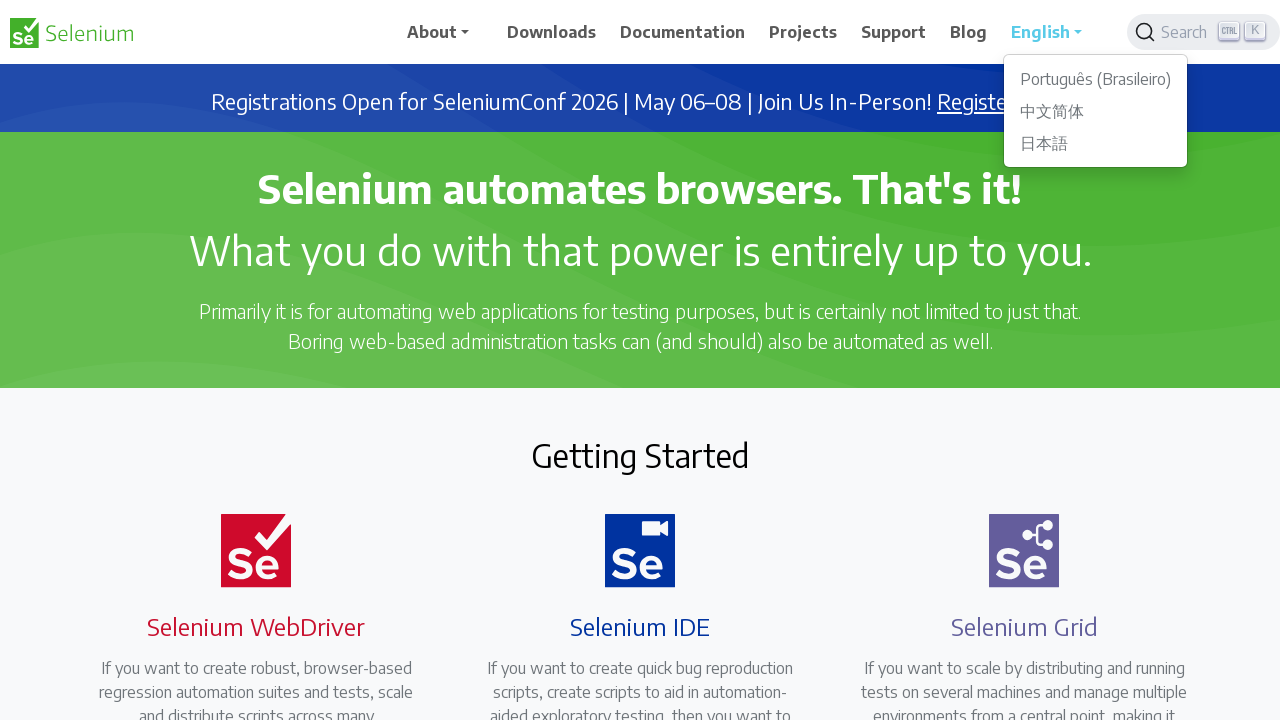

Printed title of tab: Support | Selenium
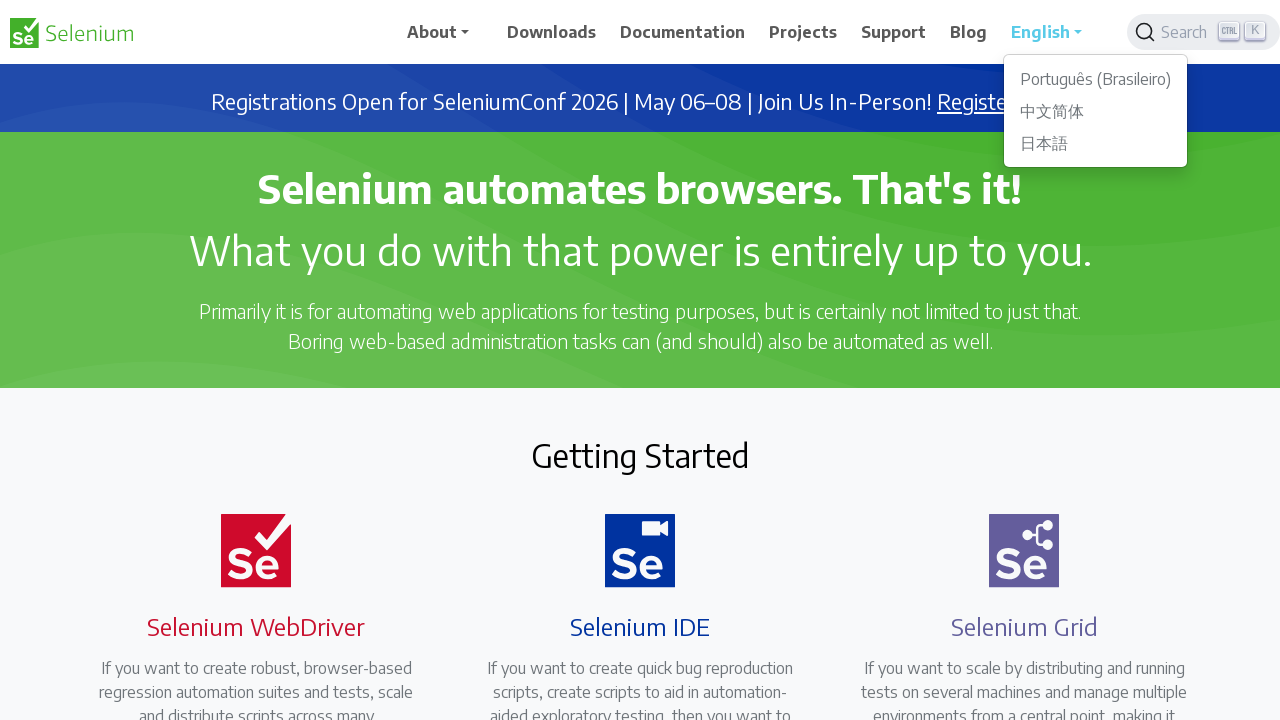

Printed title of tab: Blog | Selenium
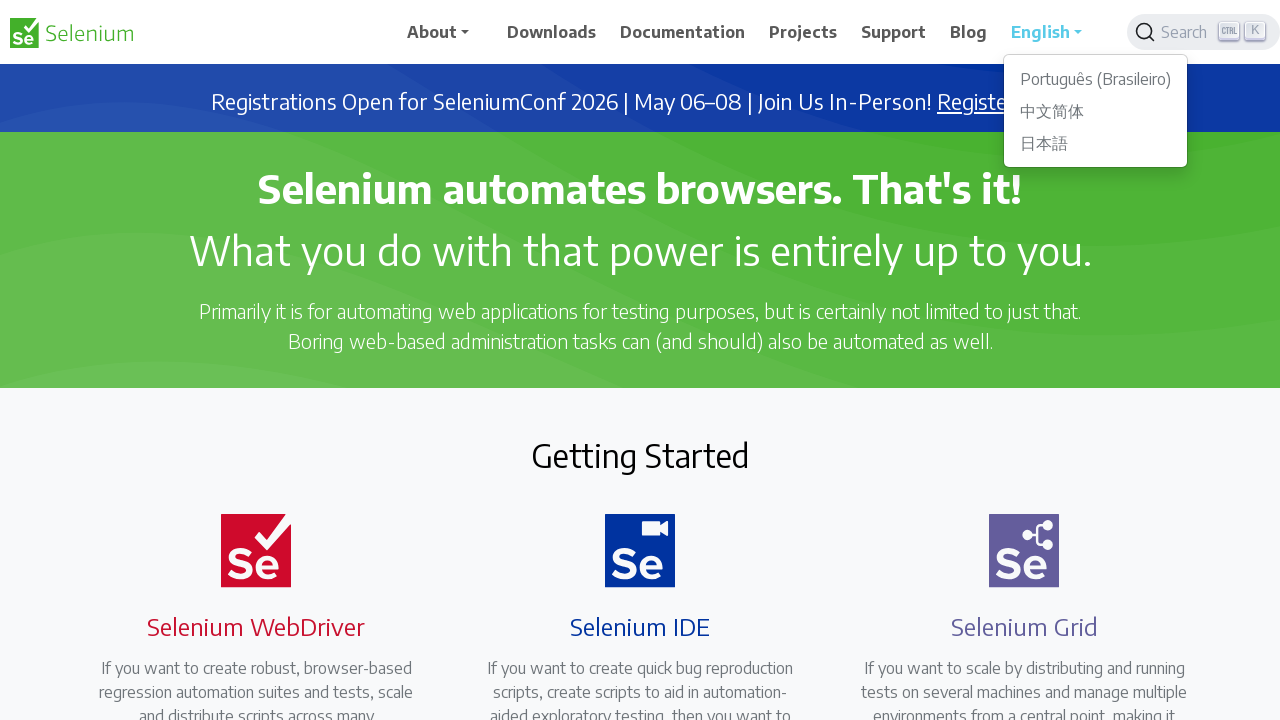

Closed the 3rd tab (index 2)
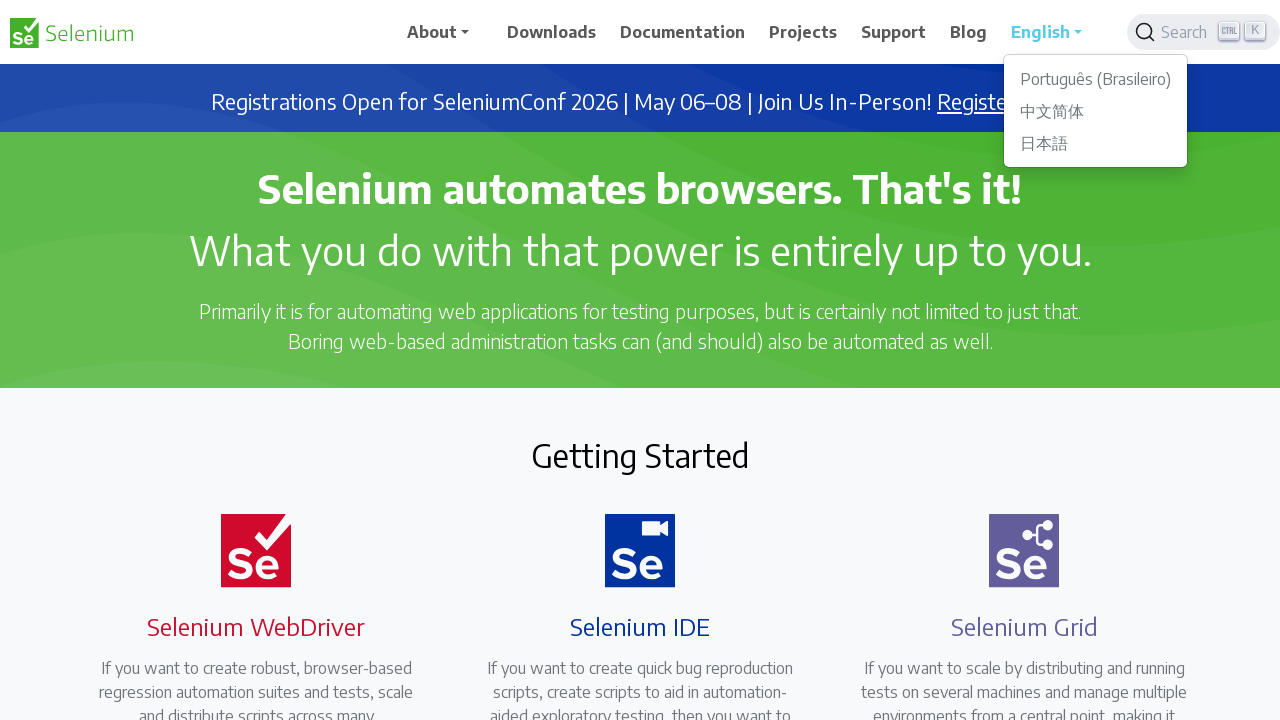

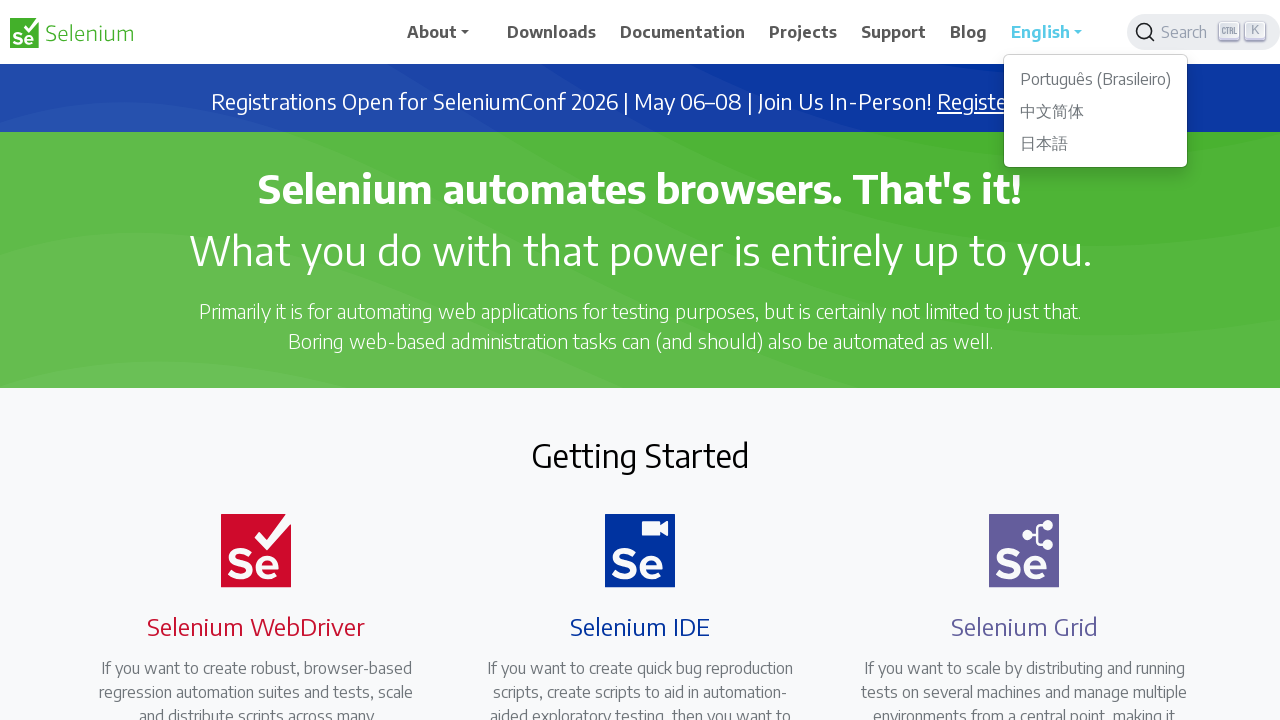